Verifies that a button element has the correct tooltip text by retrieving and asserting its title attribute

Starting URL: https://www.tutorialspoint.com/selenium/practice/tool-tips.php

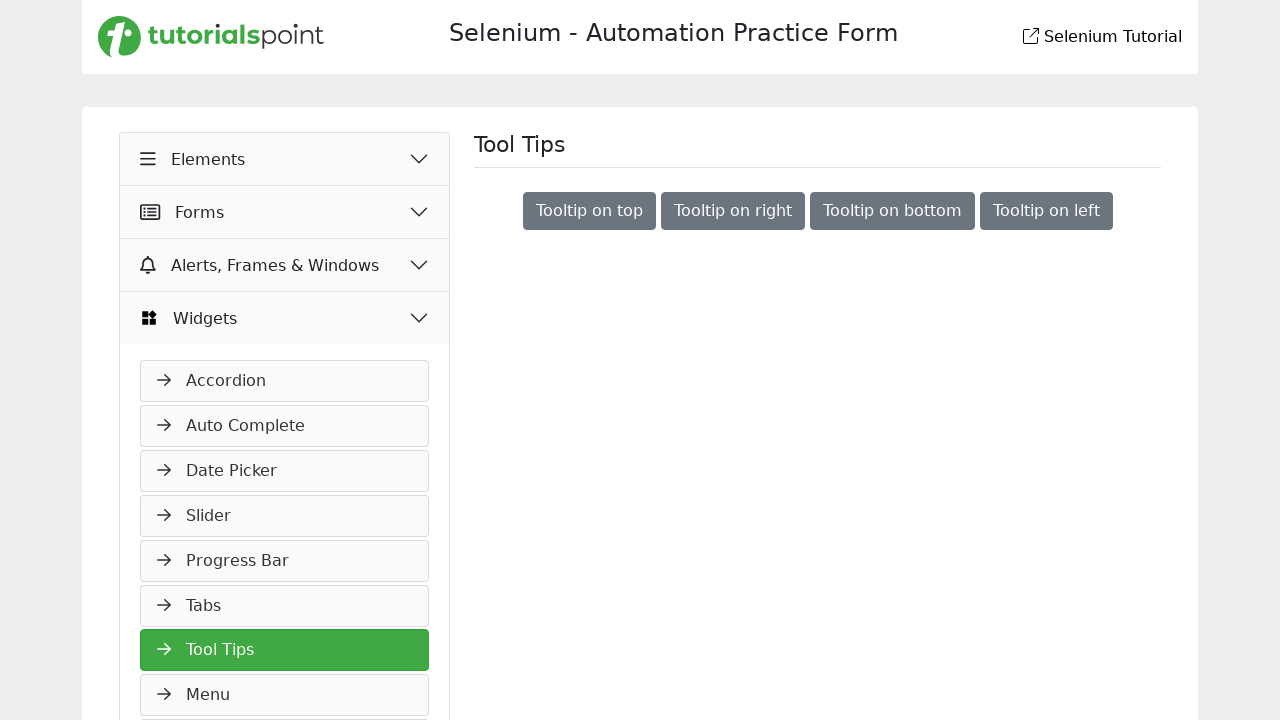

Navigated to Tooltip practice page
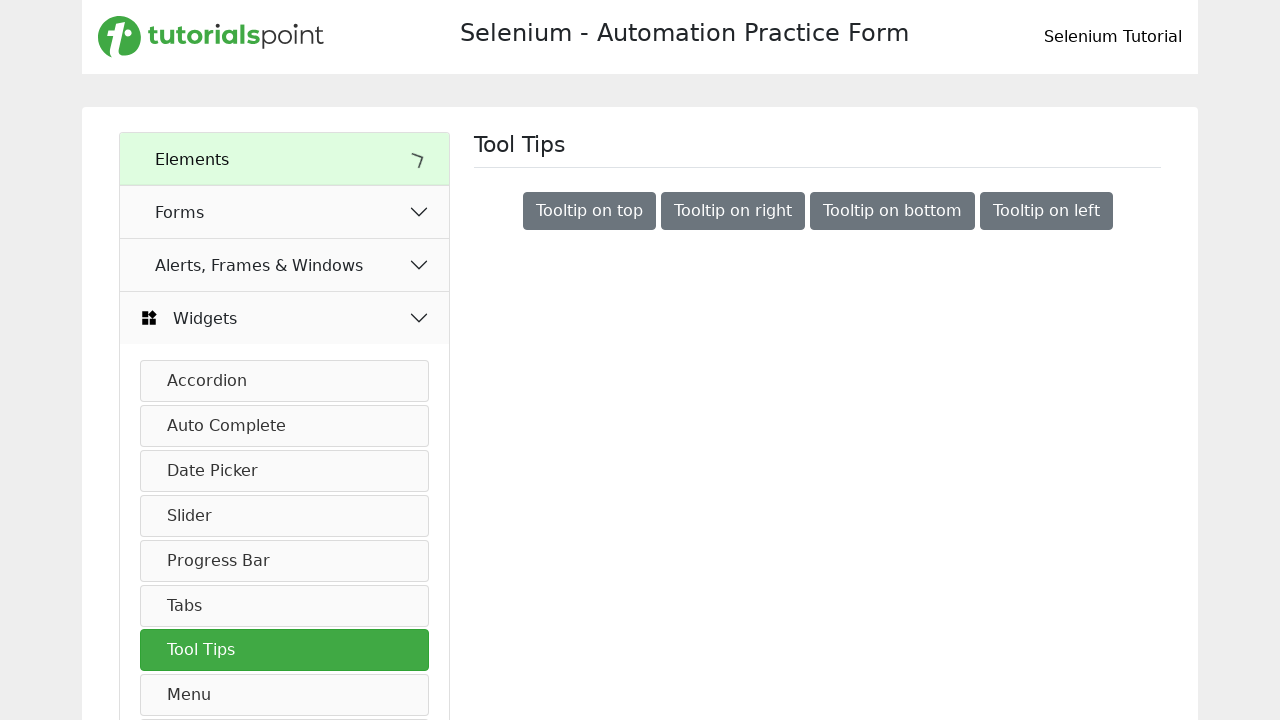

Retrieved tooltip text from button's title attribute
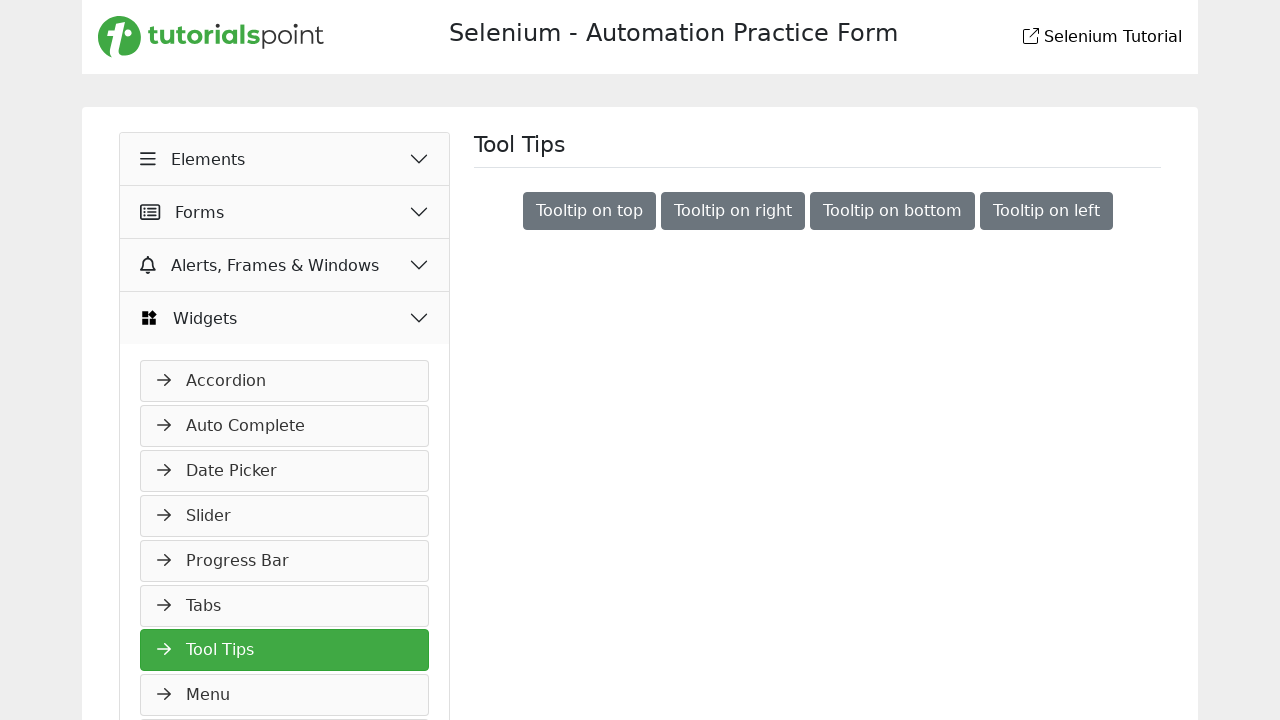

Verified tooltip text matches expected value 'Tooltip on top'
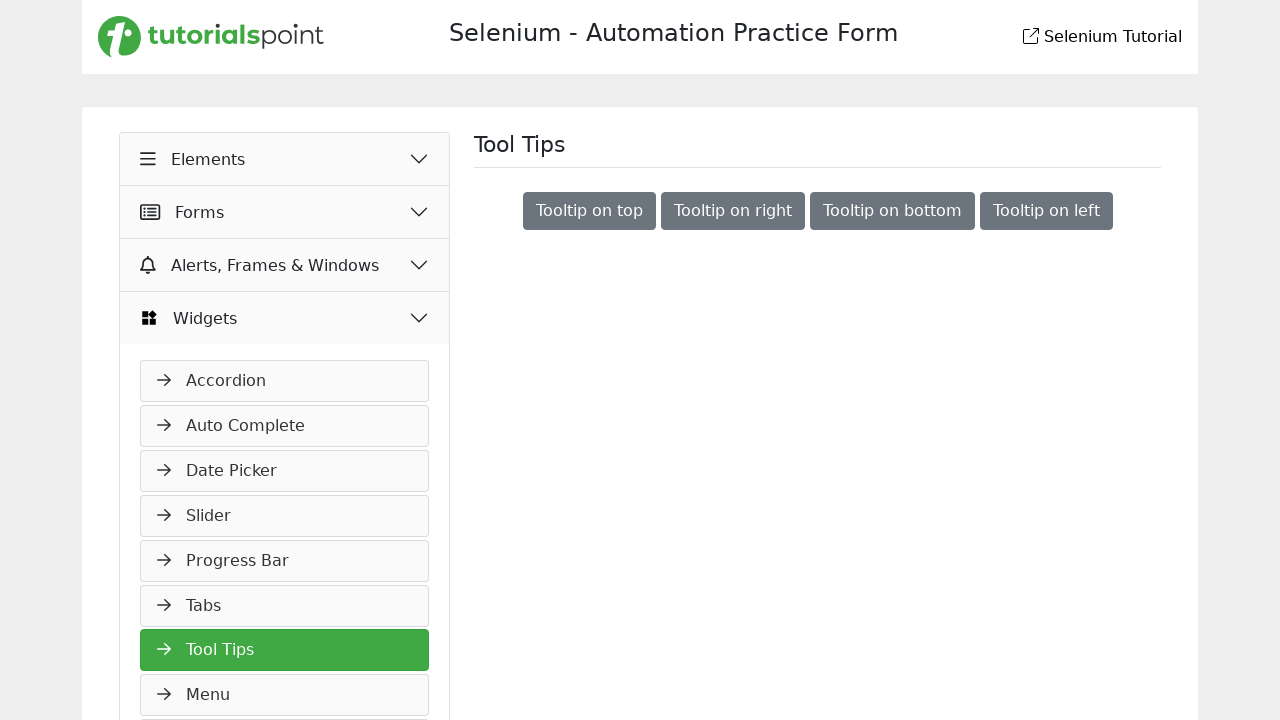

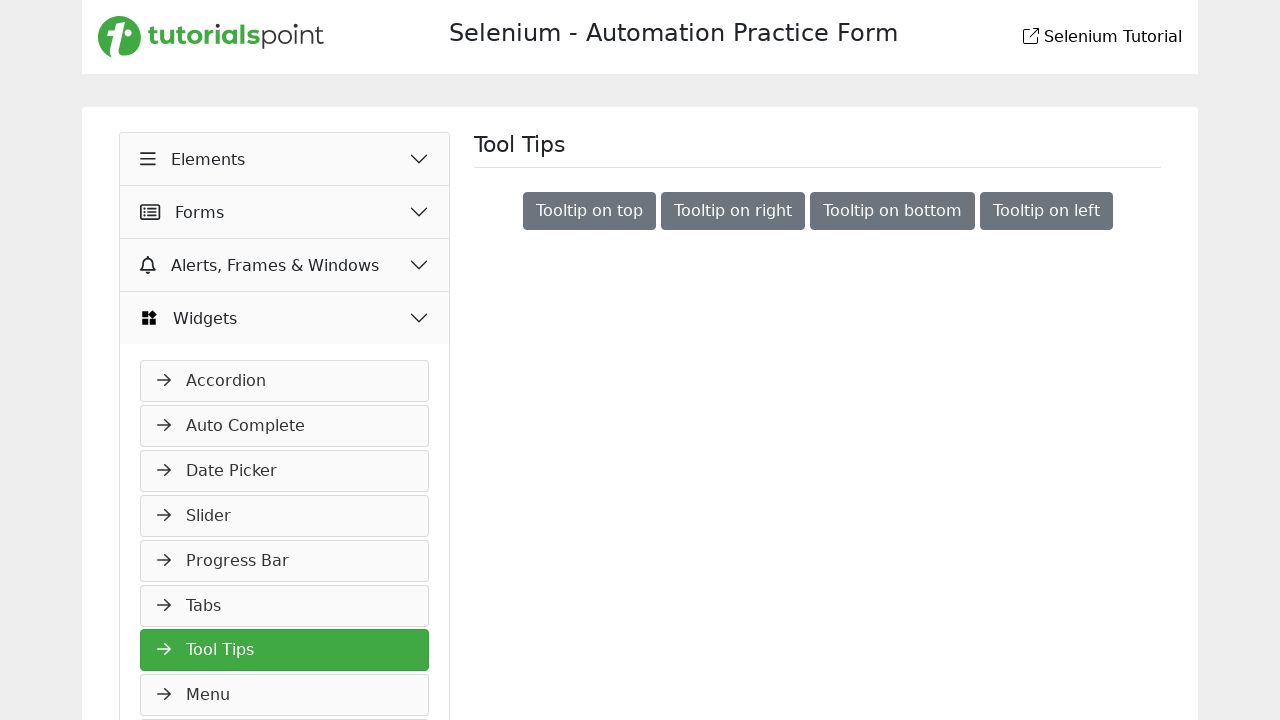